Tests that a resizable box cannot be resized below its minimum size constraint by dragging the resize handle inward

Starting URL: https://demoqa.com/resizable

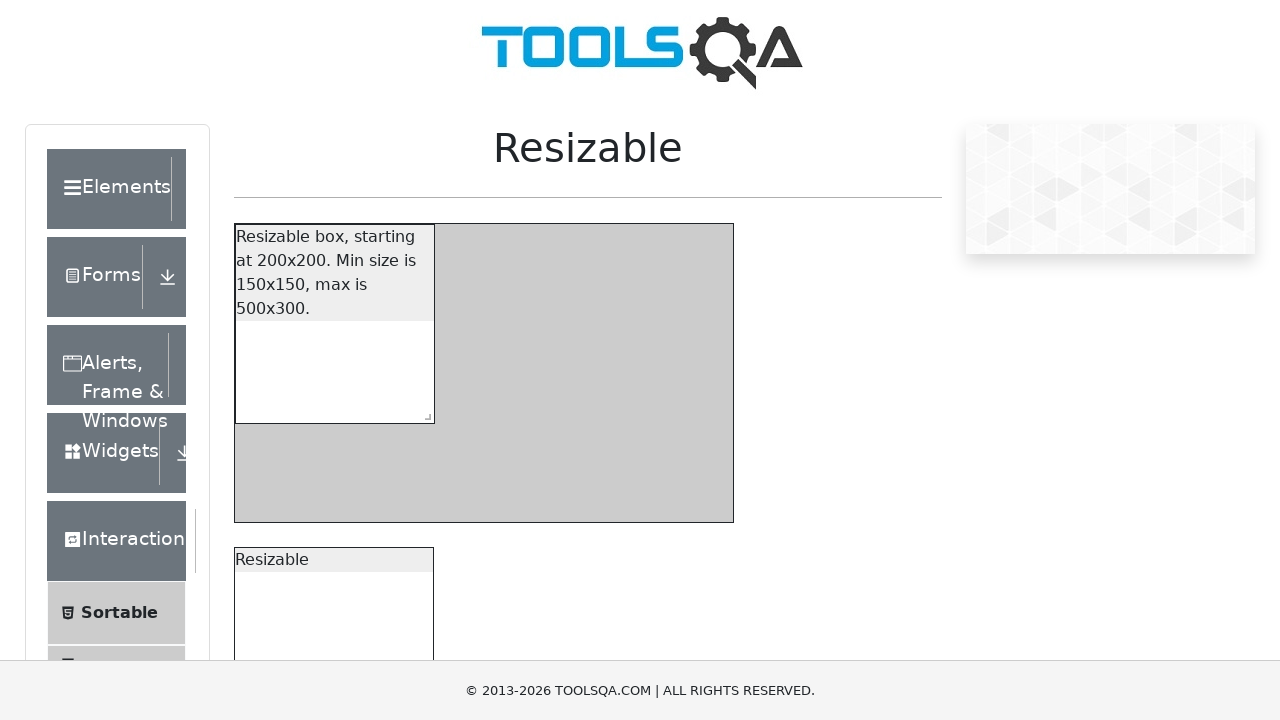

Waited for resizable box with restriction to load
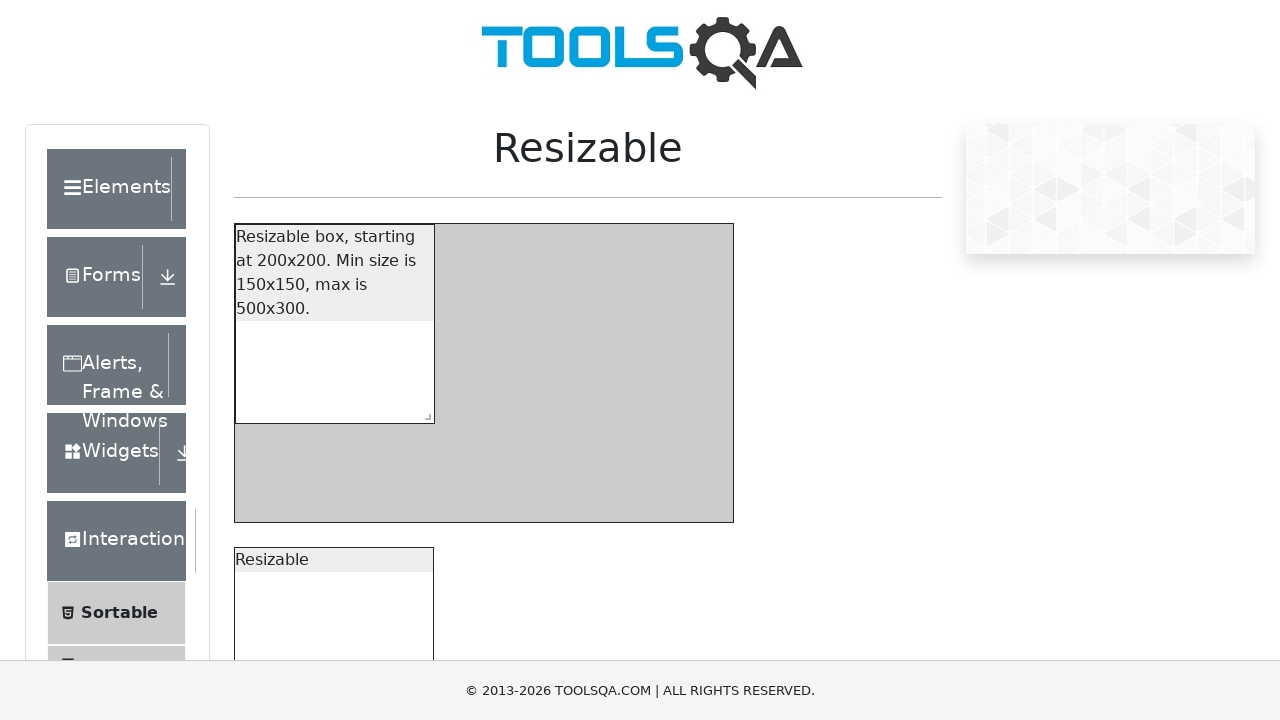

Located the resize handle for the constrained resizable box
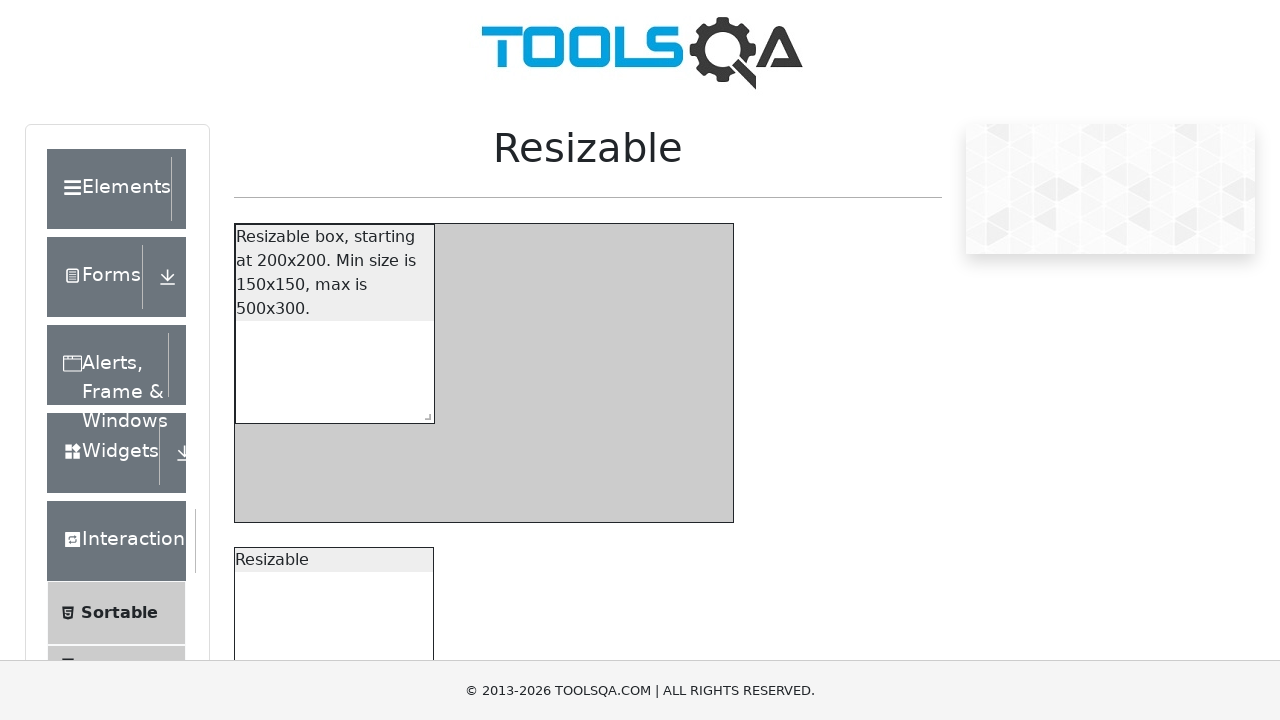

Retrieved bounding box coordinates of the resize handle
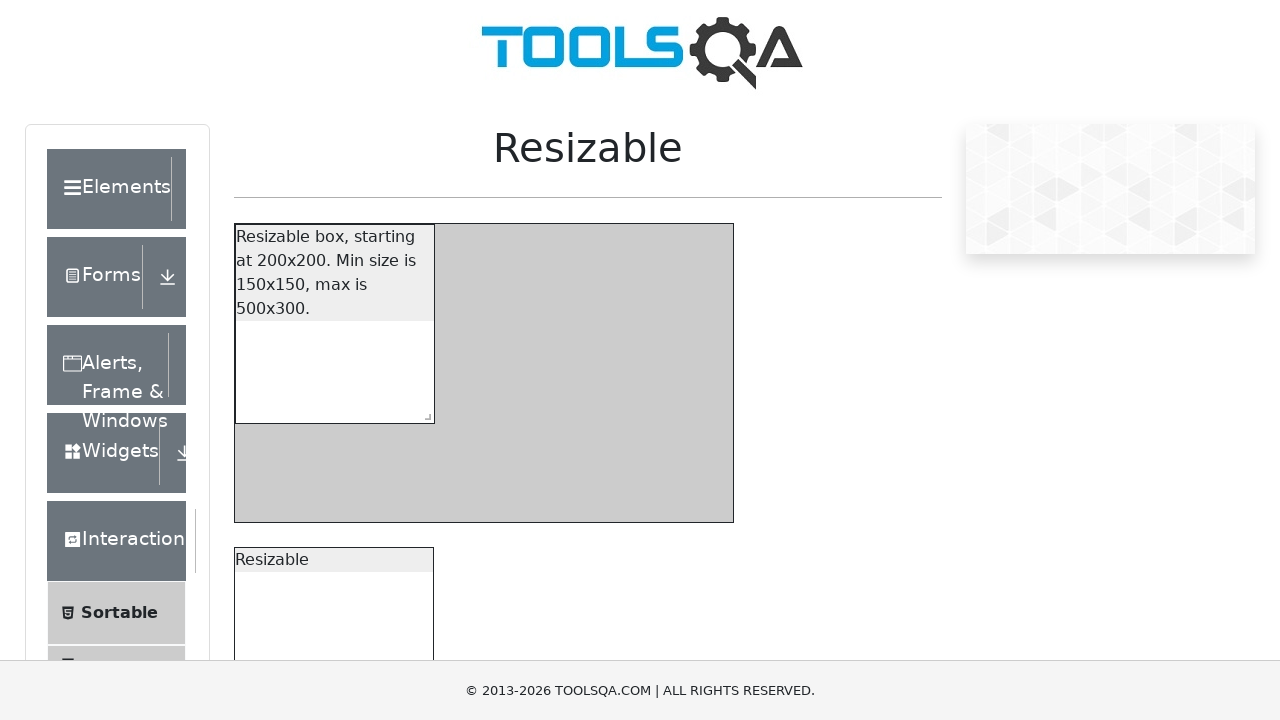

Moved mouse to center of resize handle at (424, 413)
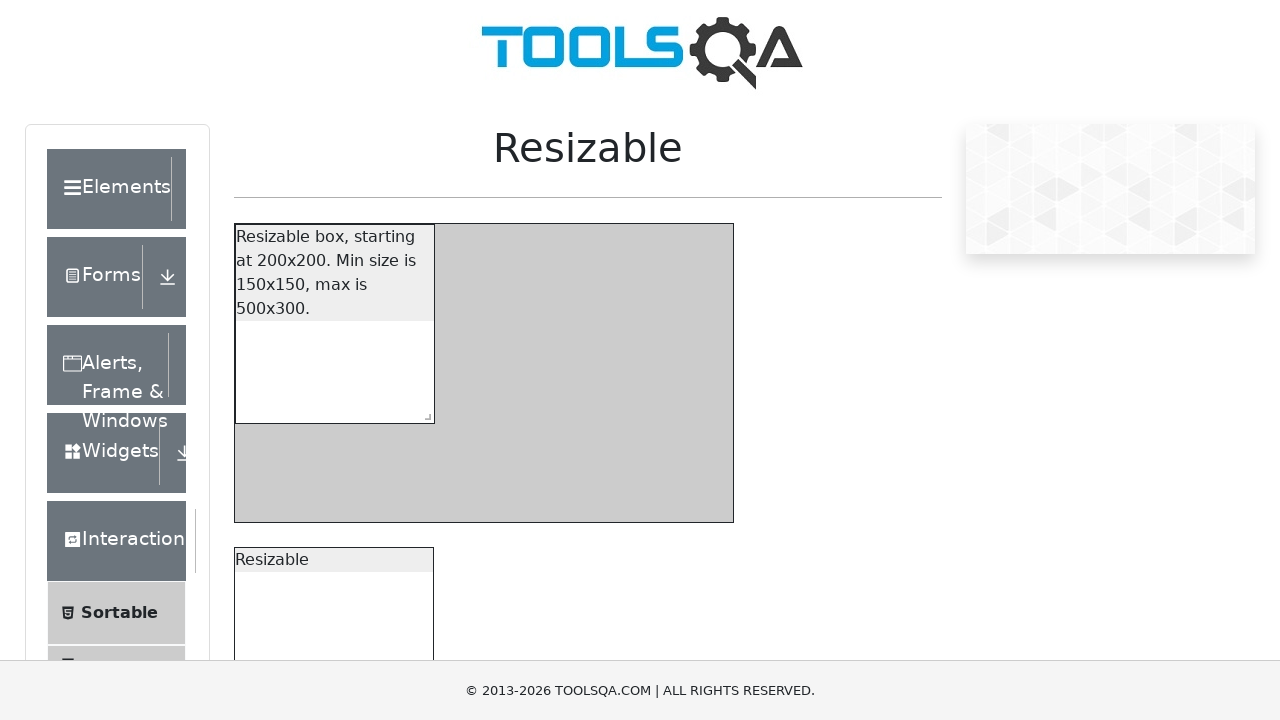

Pressed down mouse button on resize handle at (424, 413)
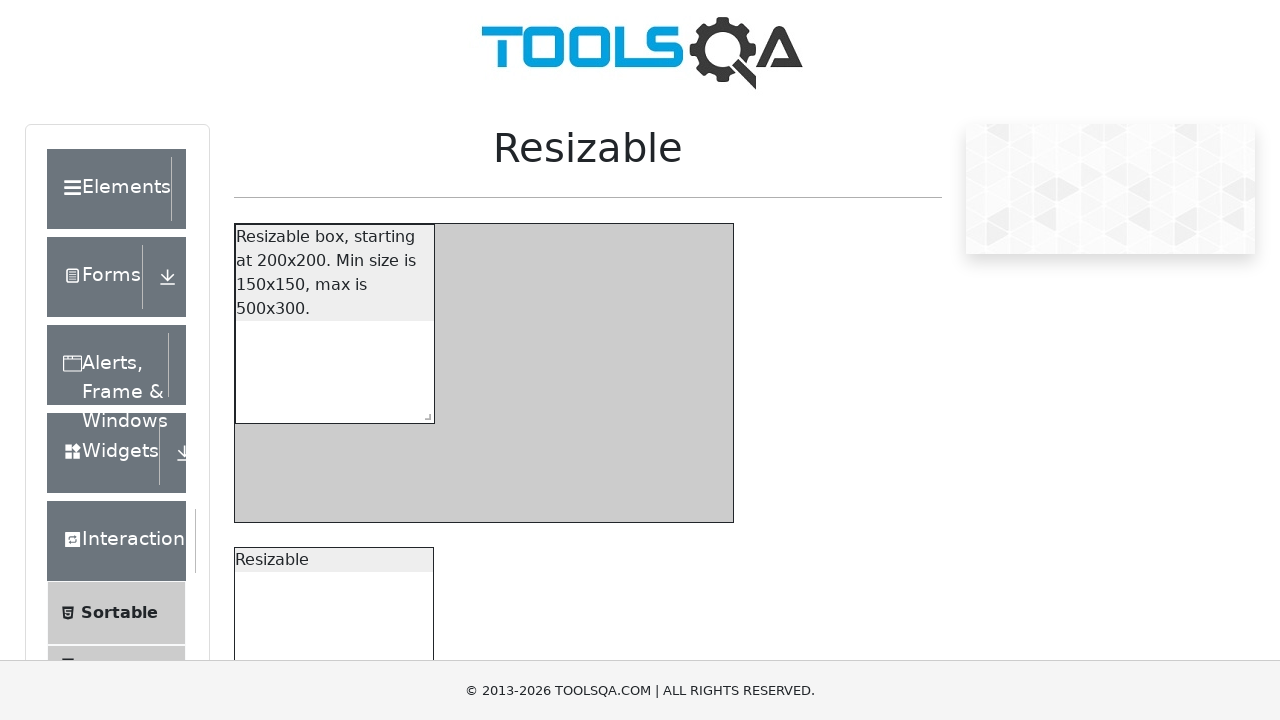

Dragged resize handle inward by 50 pixels in both directions to attempt resizing below minimum size at (364, 353)
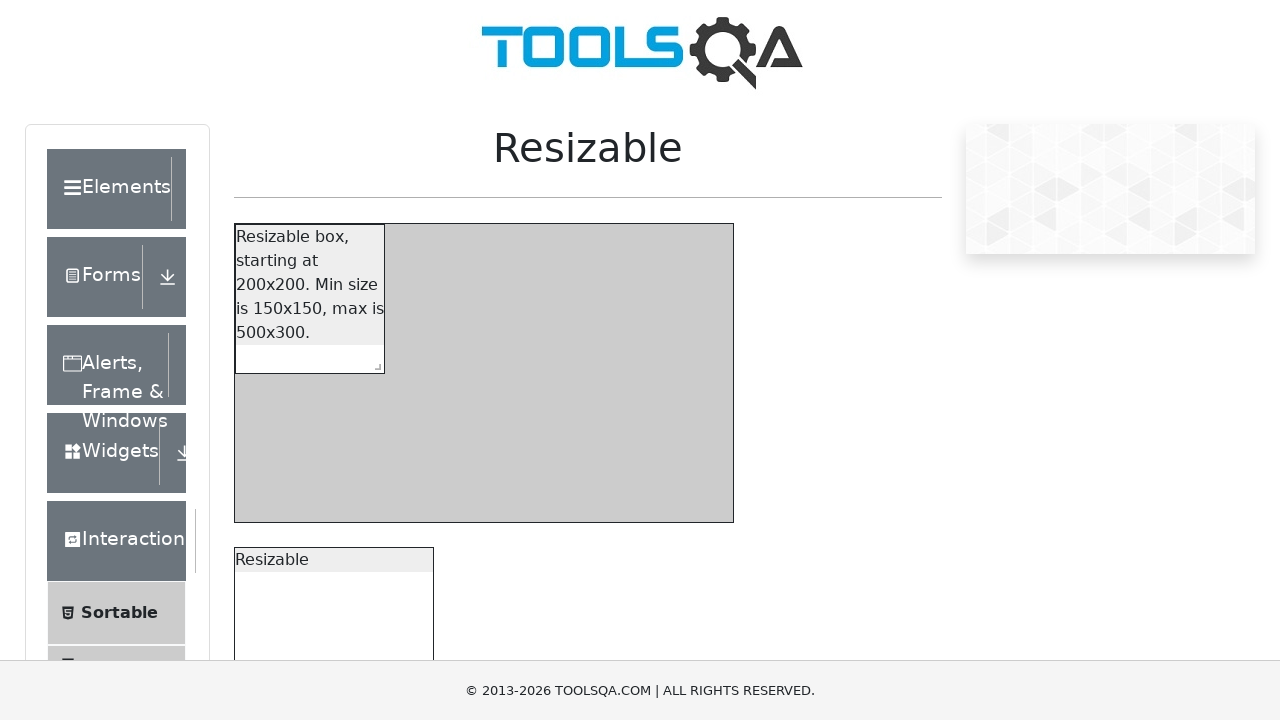

Released mouse button after dragging resize handle at (364, 353)
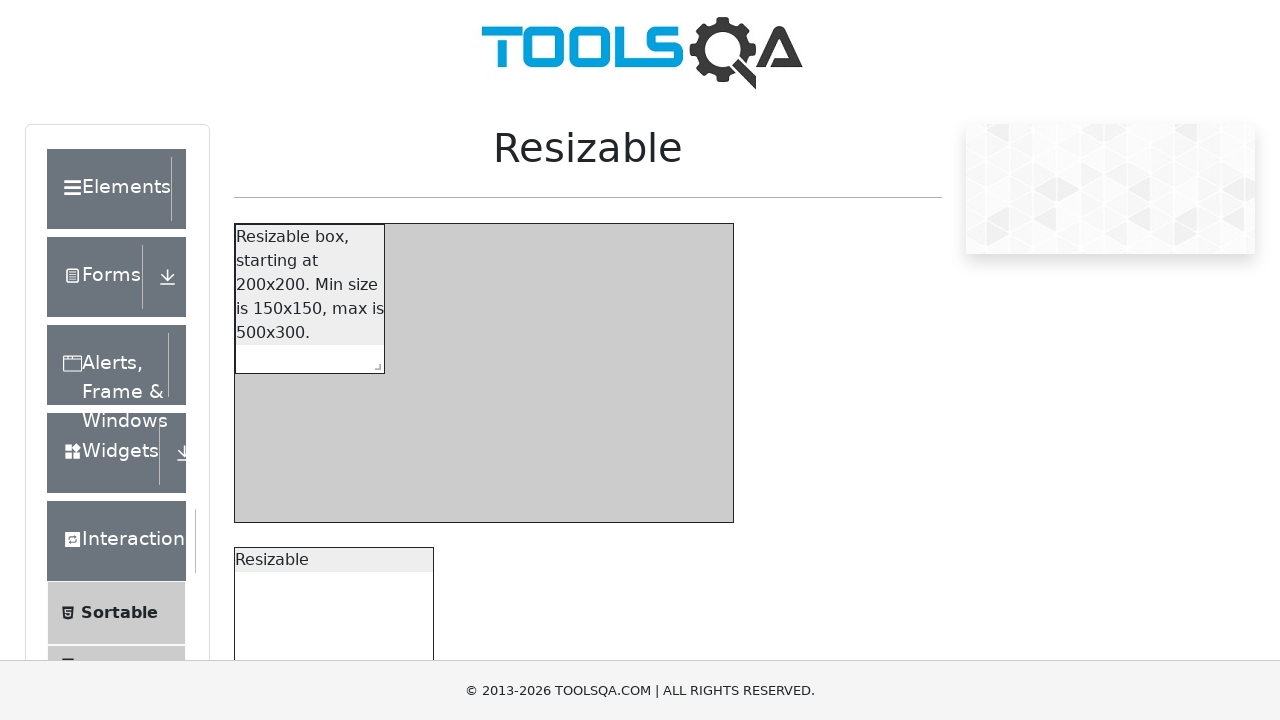

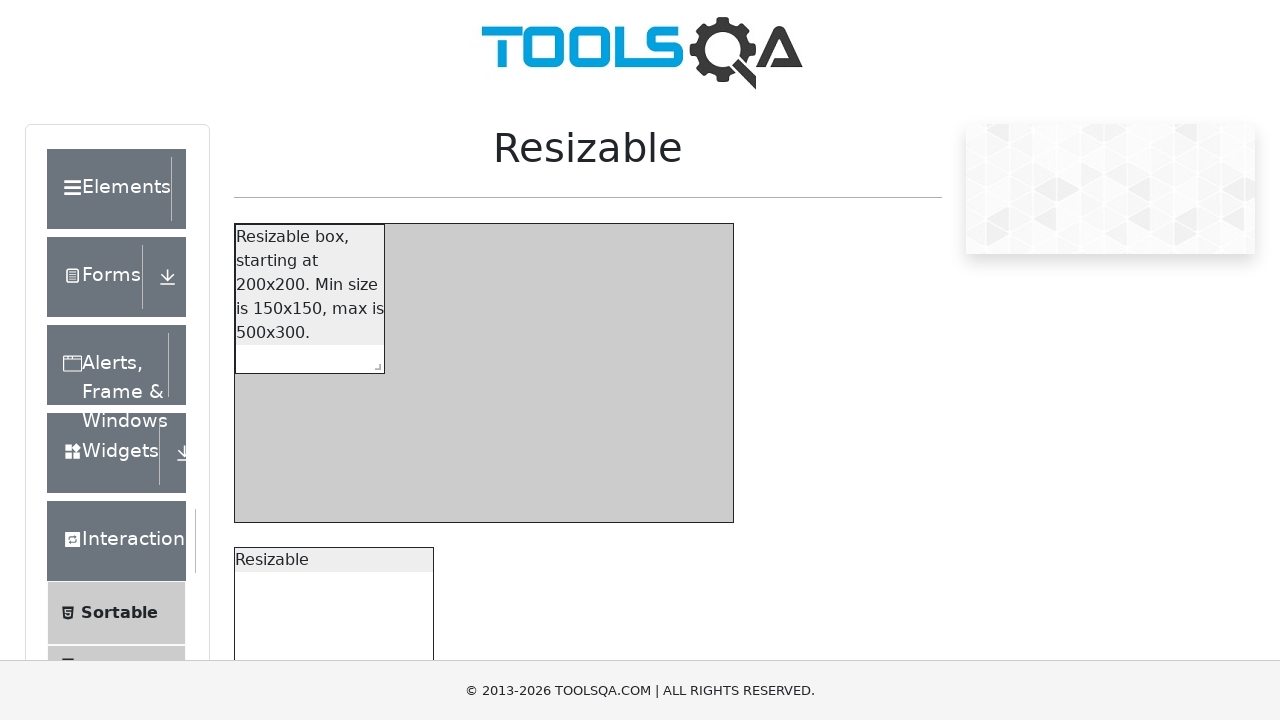